Tests JavaScript error logging by clicking a button that triggers a JS exception

Starting URL: https://www.selenium.dev/selenium/web/bidi/logEntryAdded.html

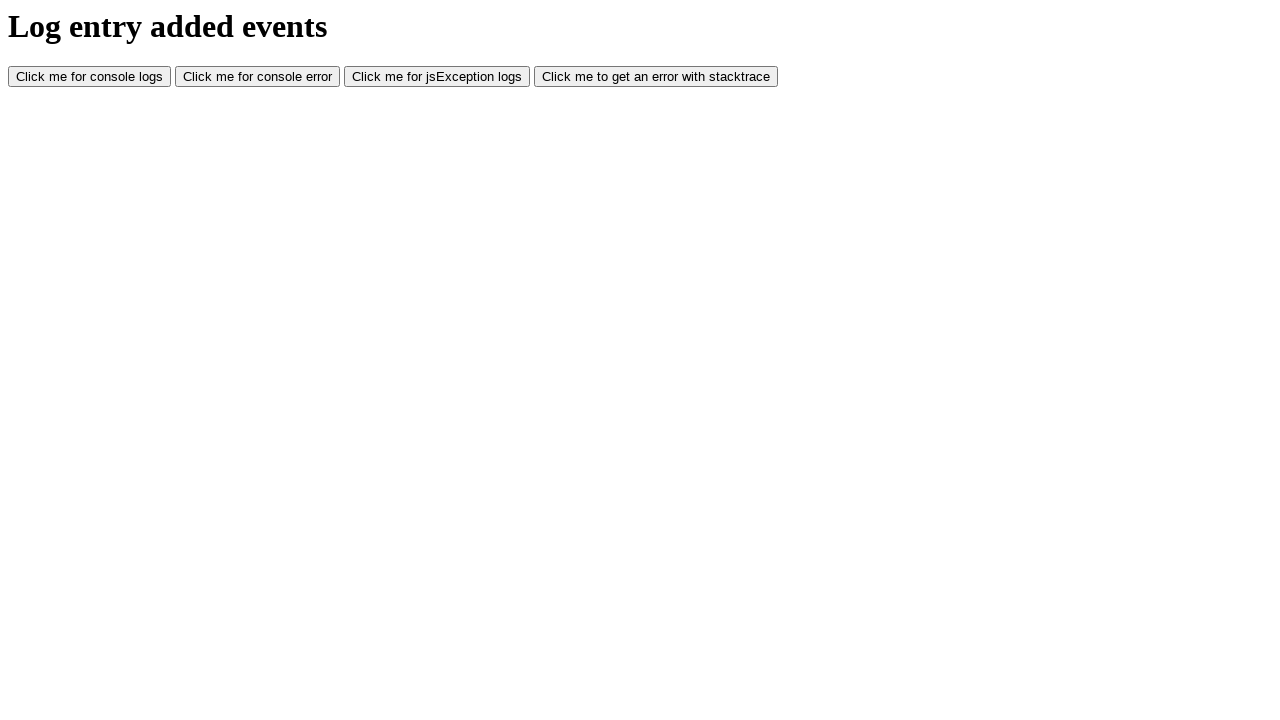

Navigated to JavaScript error logging test page
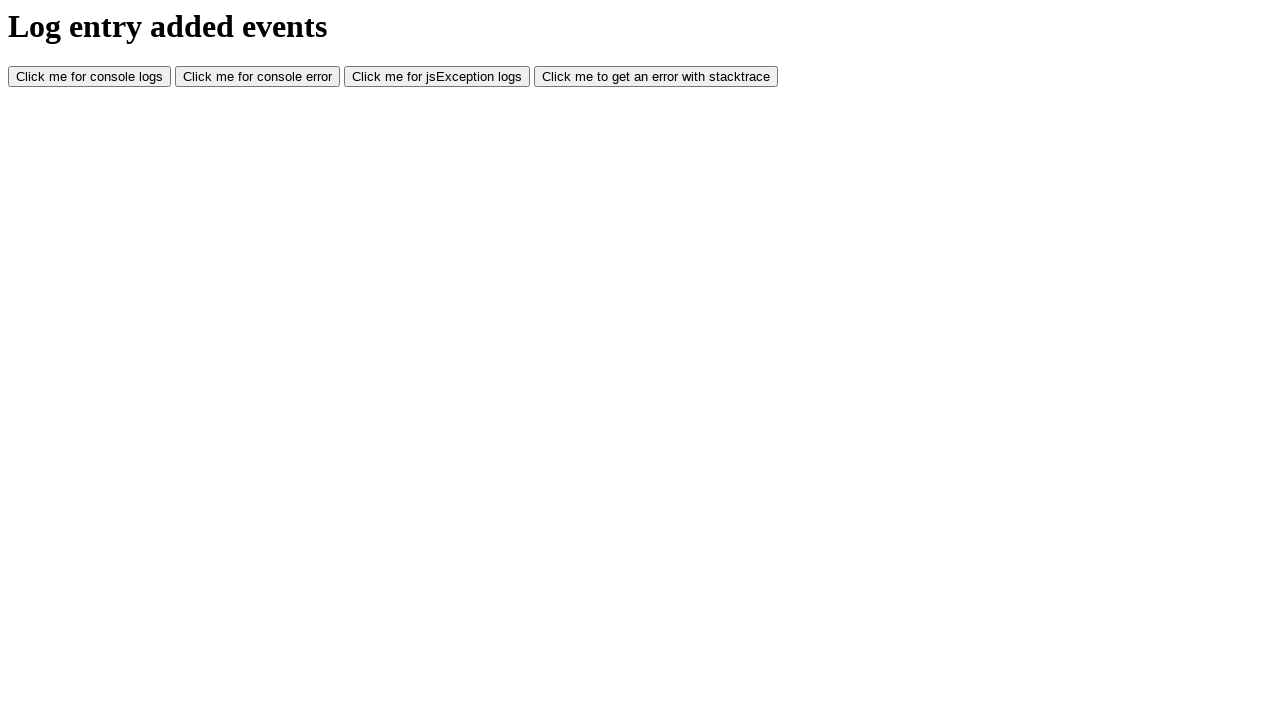

Clicked button to trigger JavaScript exception at (437, 77) on #jsException
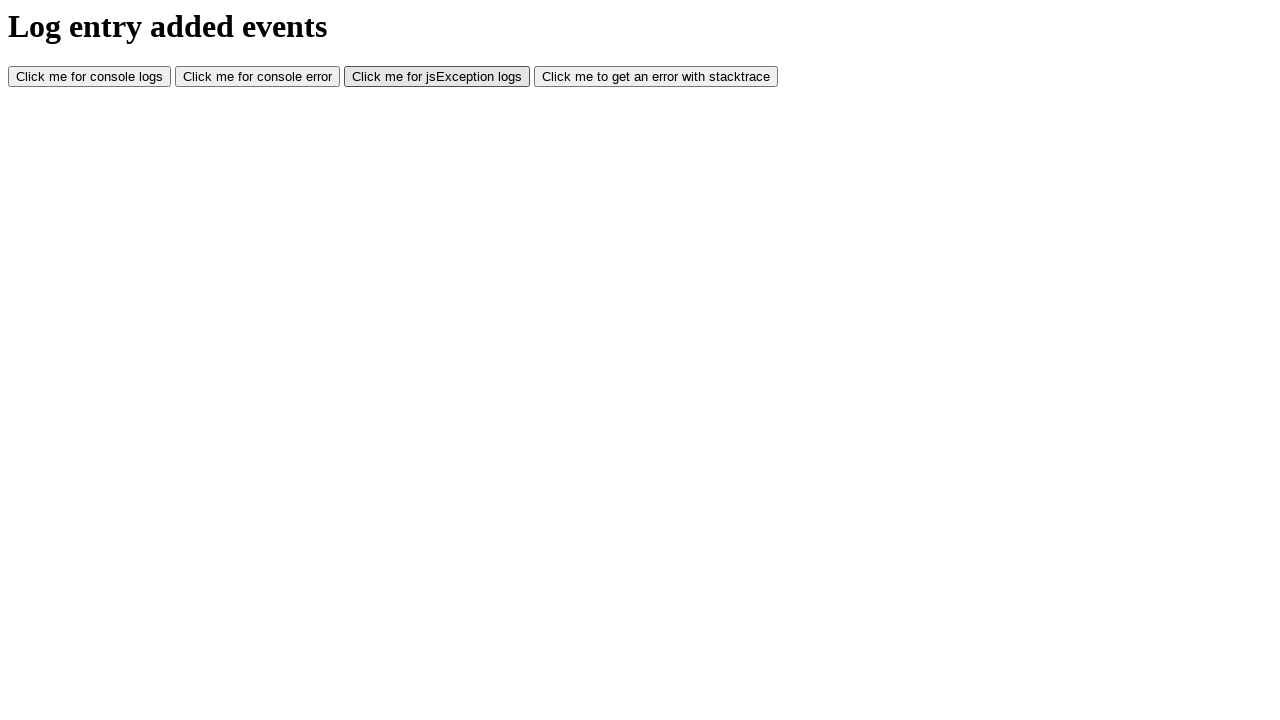

Waited for JavaScript error to be logged
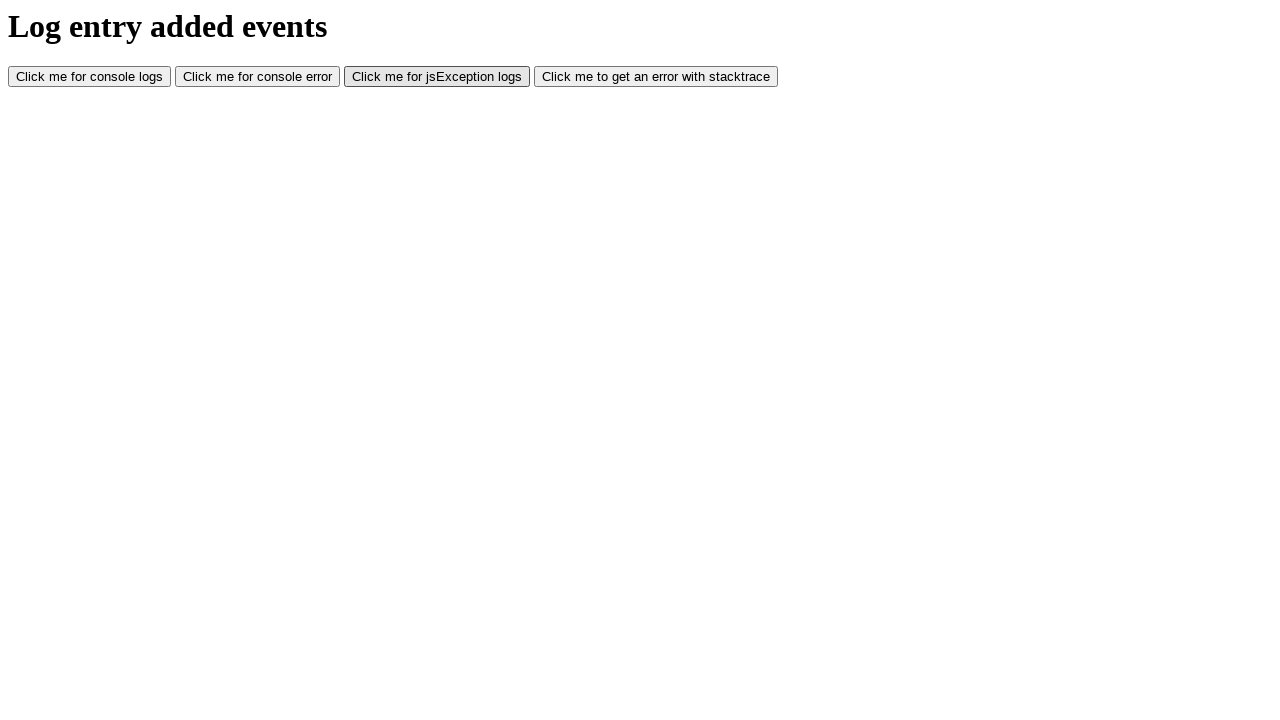

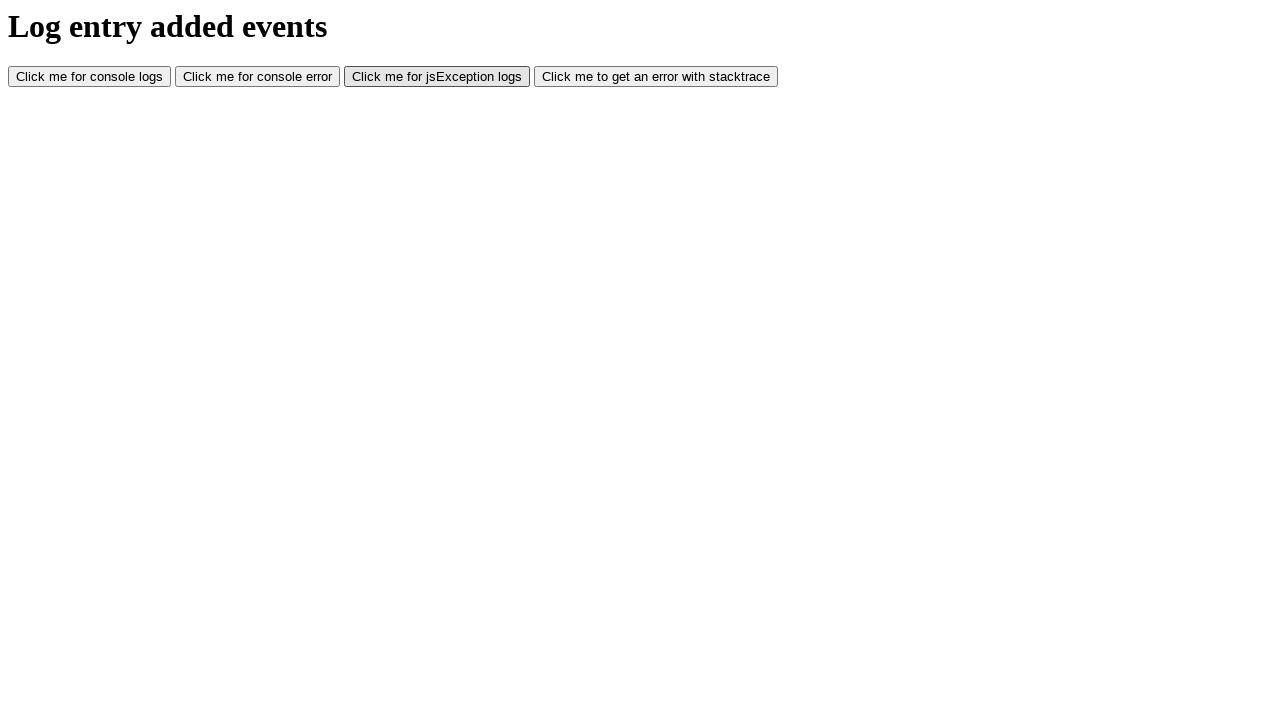